Tests iframe switching and alert handling by clicking a button inside an iframe that triggers a JavaScript alert

Starting URL: https://www.w3schools.com/jsref/tryit.asp?filename=tryjsref_alert

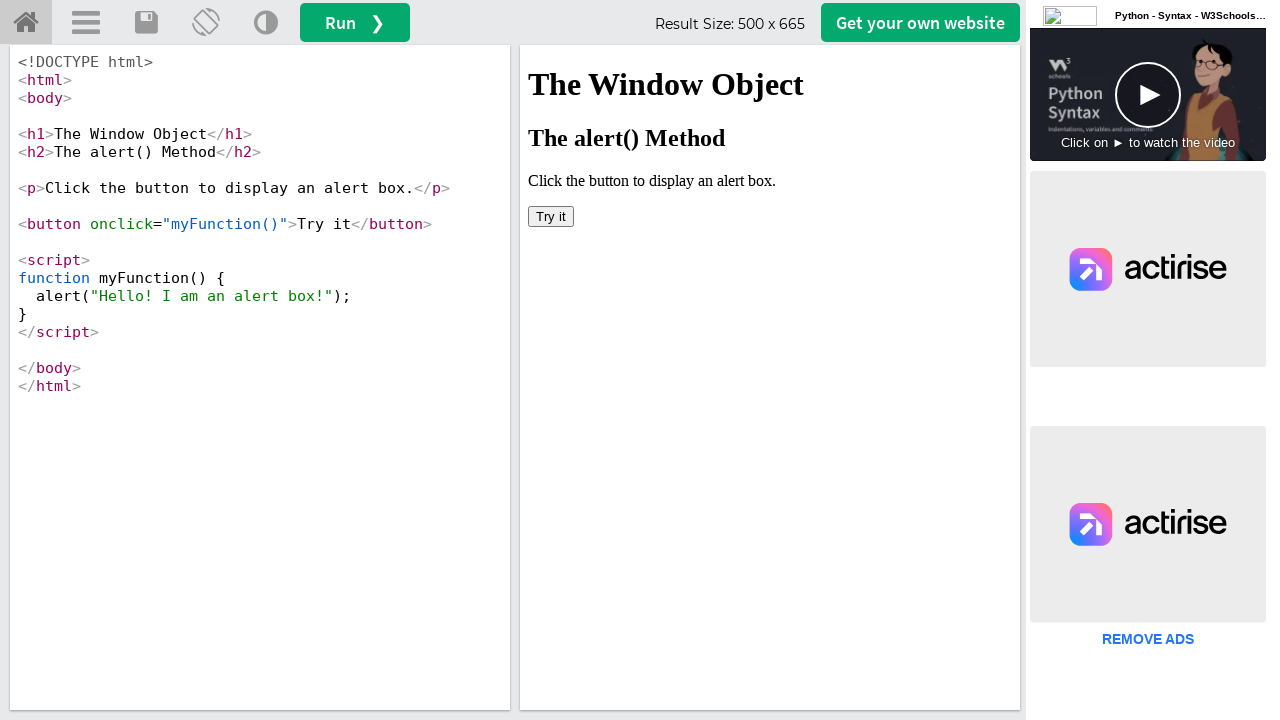

Located iframe#iframeResult containing the demo
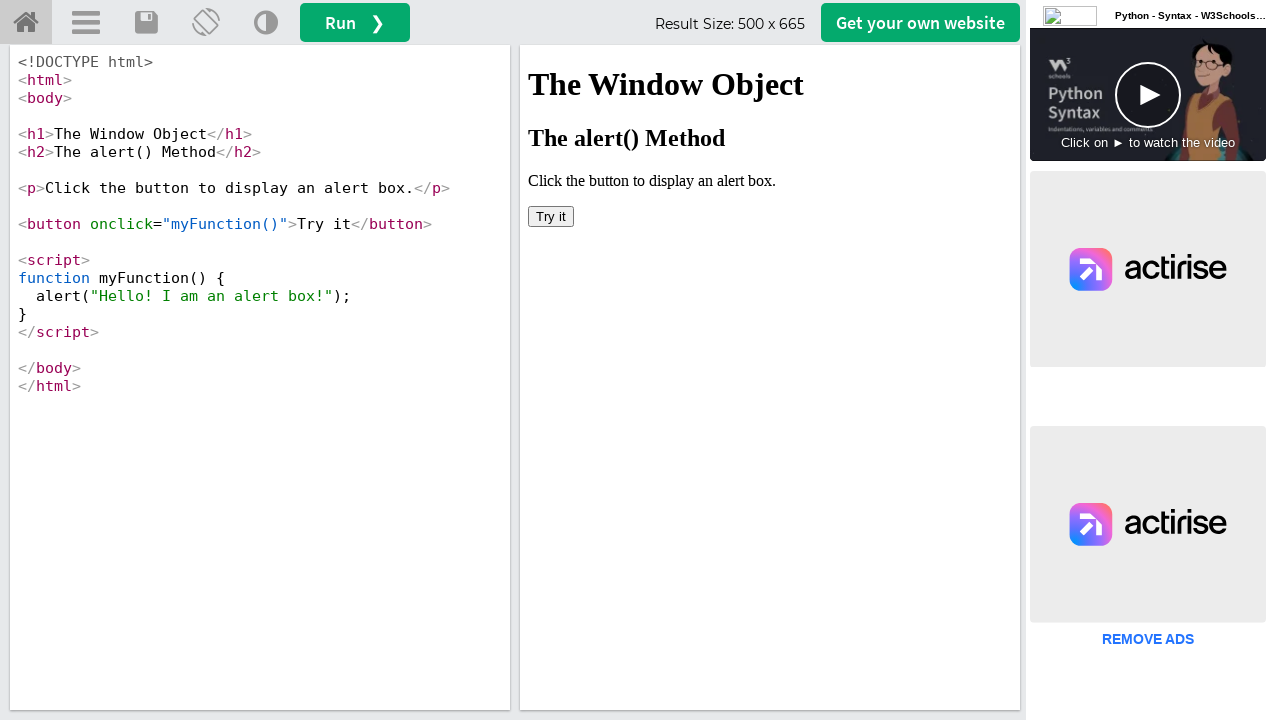

Clicked button inside iframe to trigger JavaScript alert at (551, 216) on iframe#iframeResult >> internal:control=enter-frame >> xpath=/html/body/button
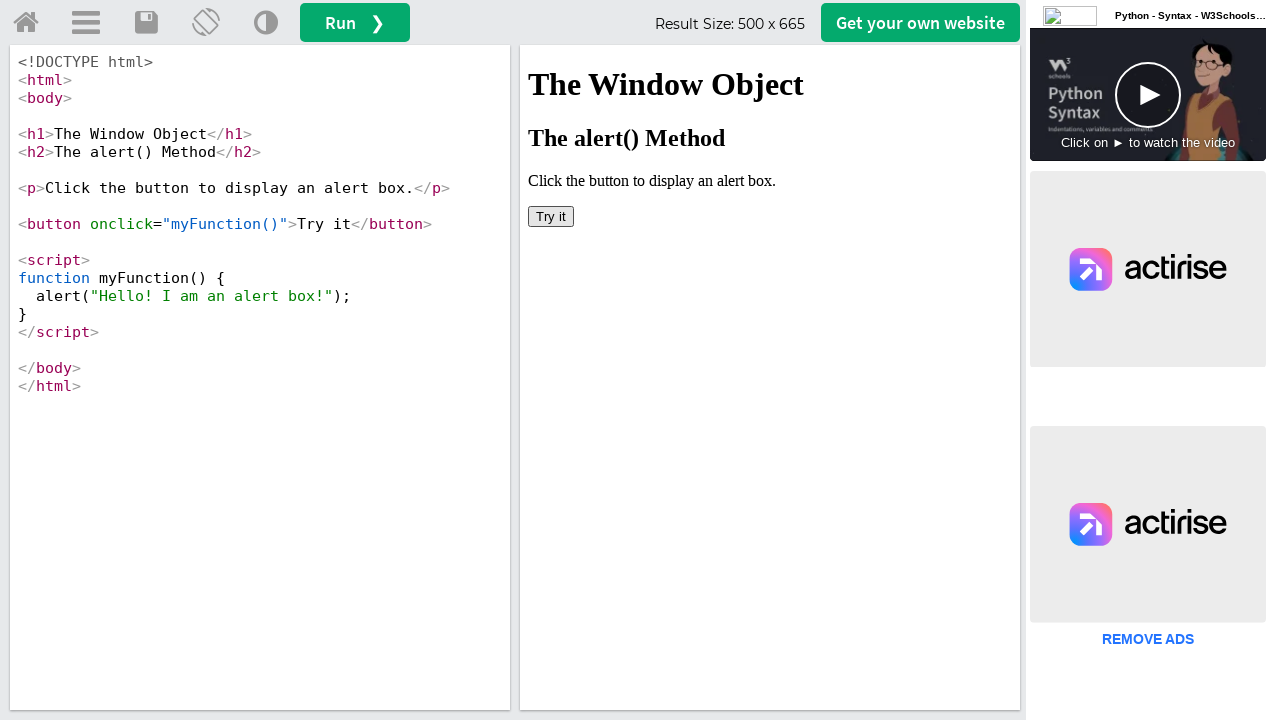

Set up alert dialog handler to accept alerts
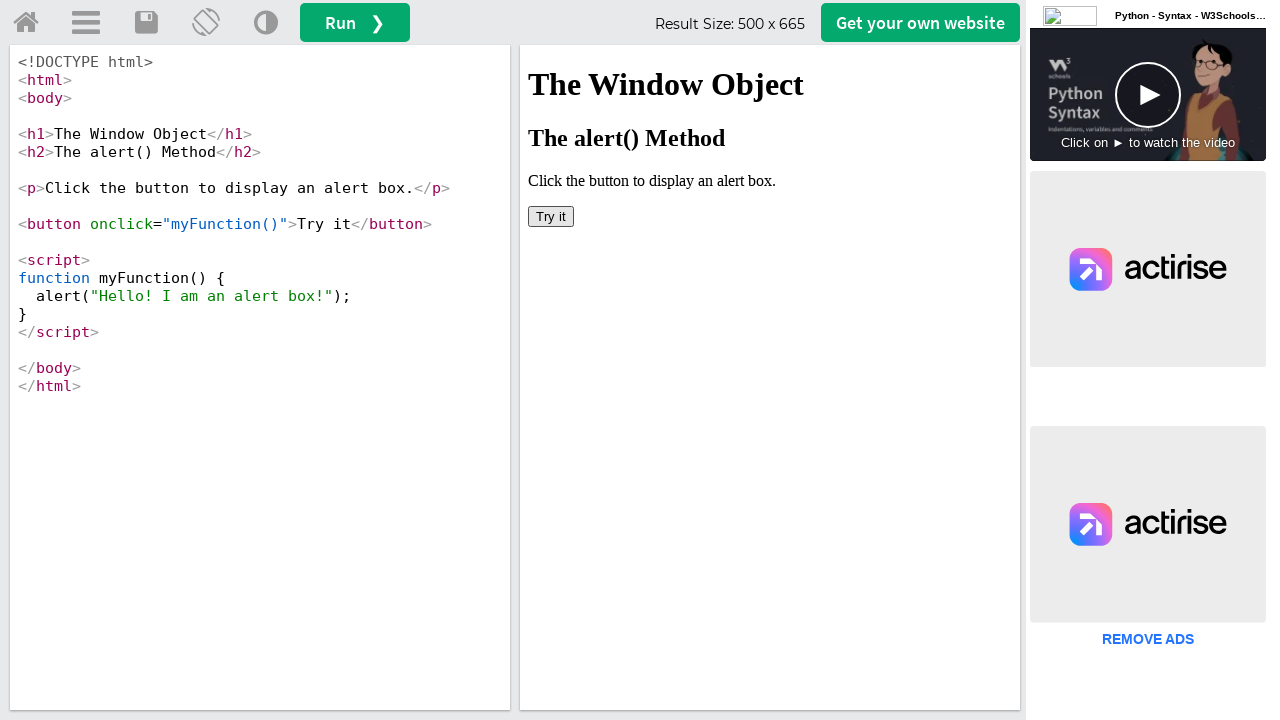

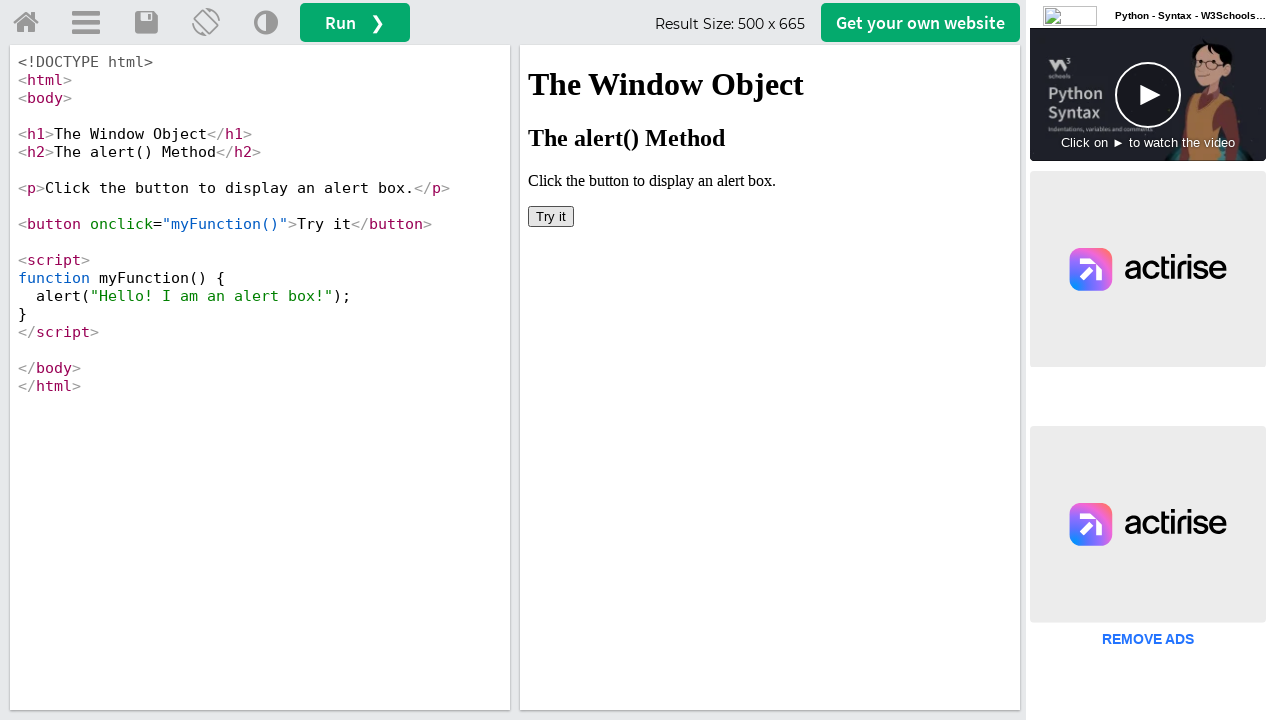